Tests that news items display both title and date/time information

Starting URL: https://egundem.com/gundem

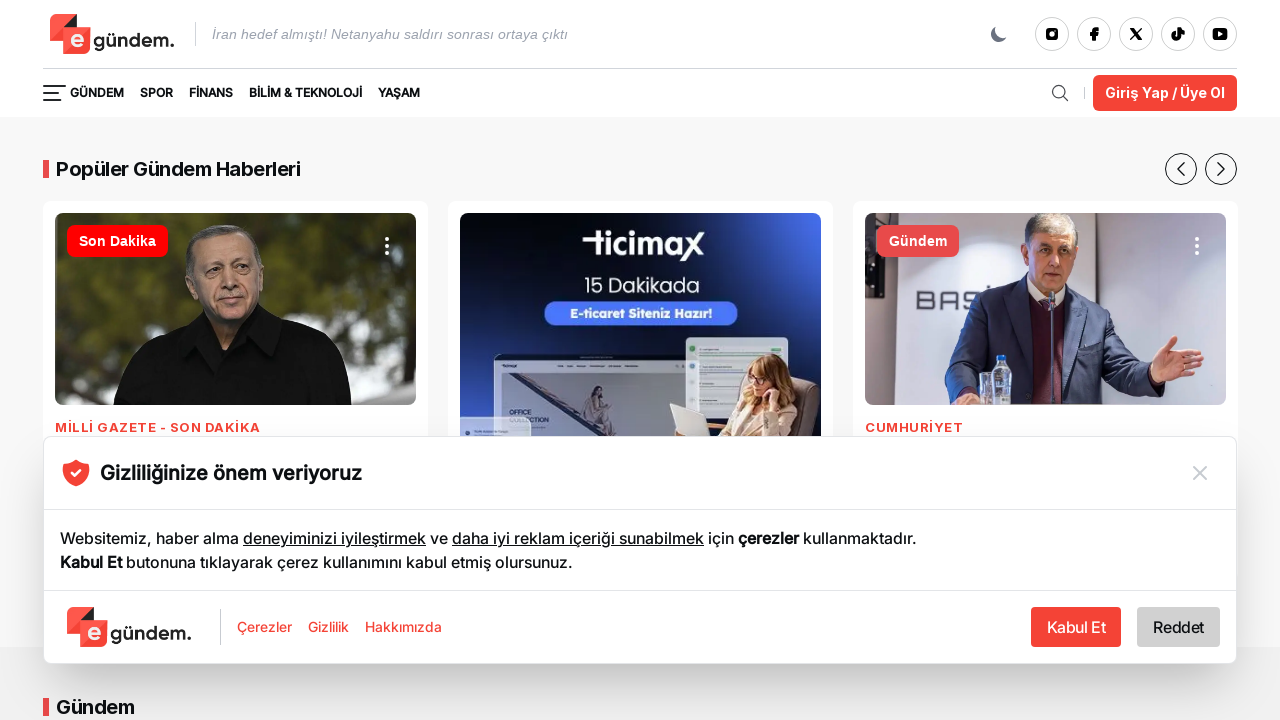

News title links loaded in h3 elements
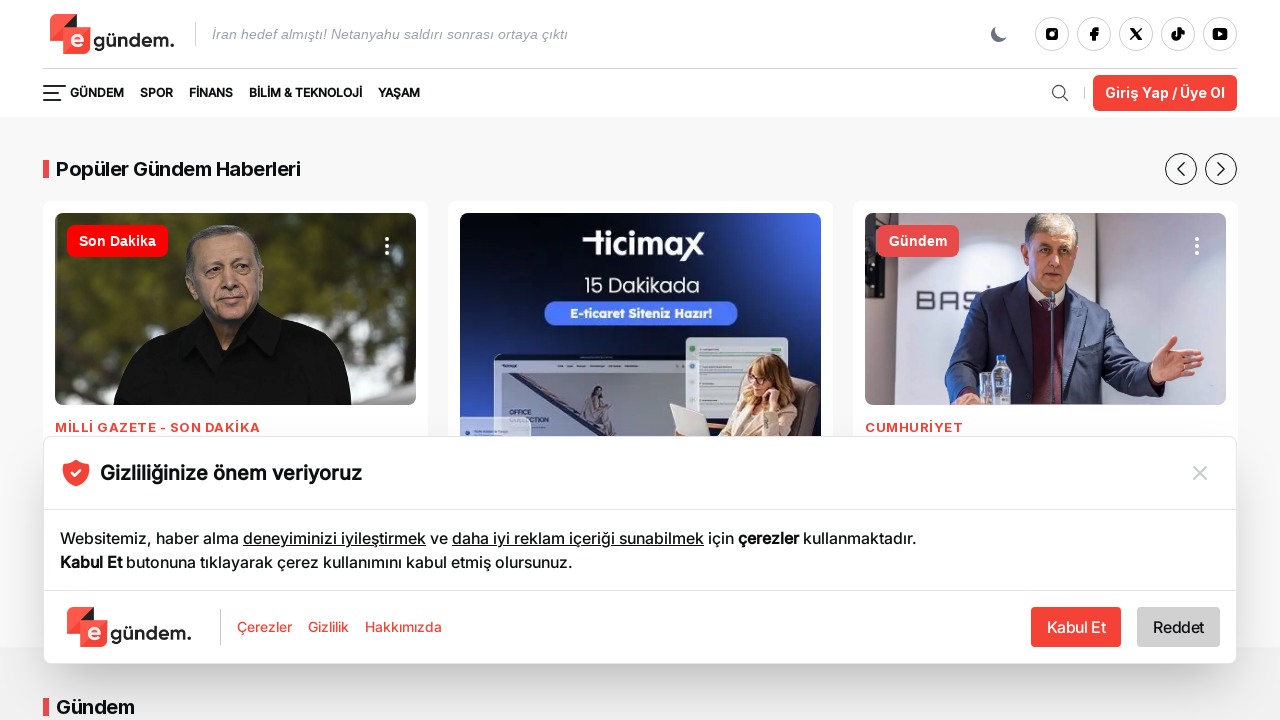

News date/time elements visible (showing relative time like '42 dk.' or '1 sa.')
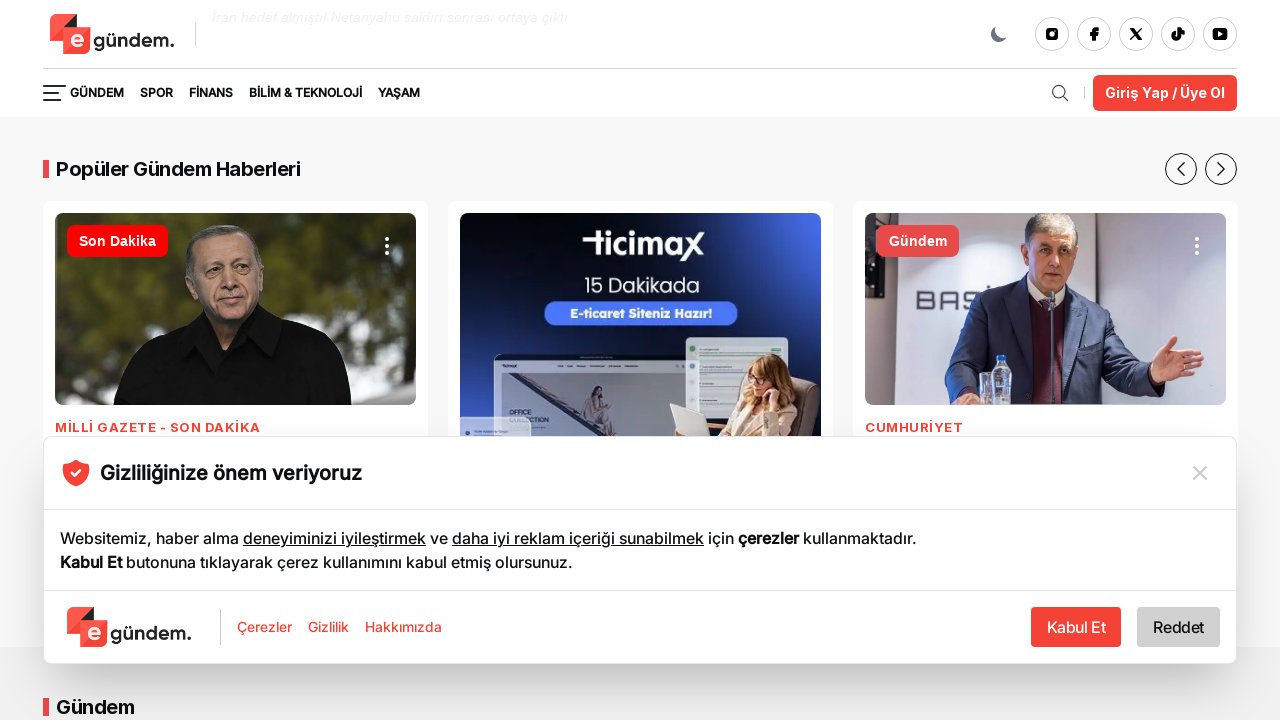

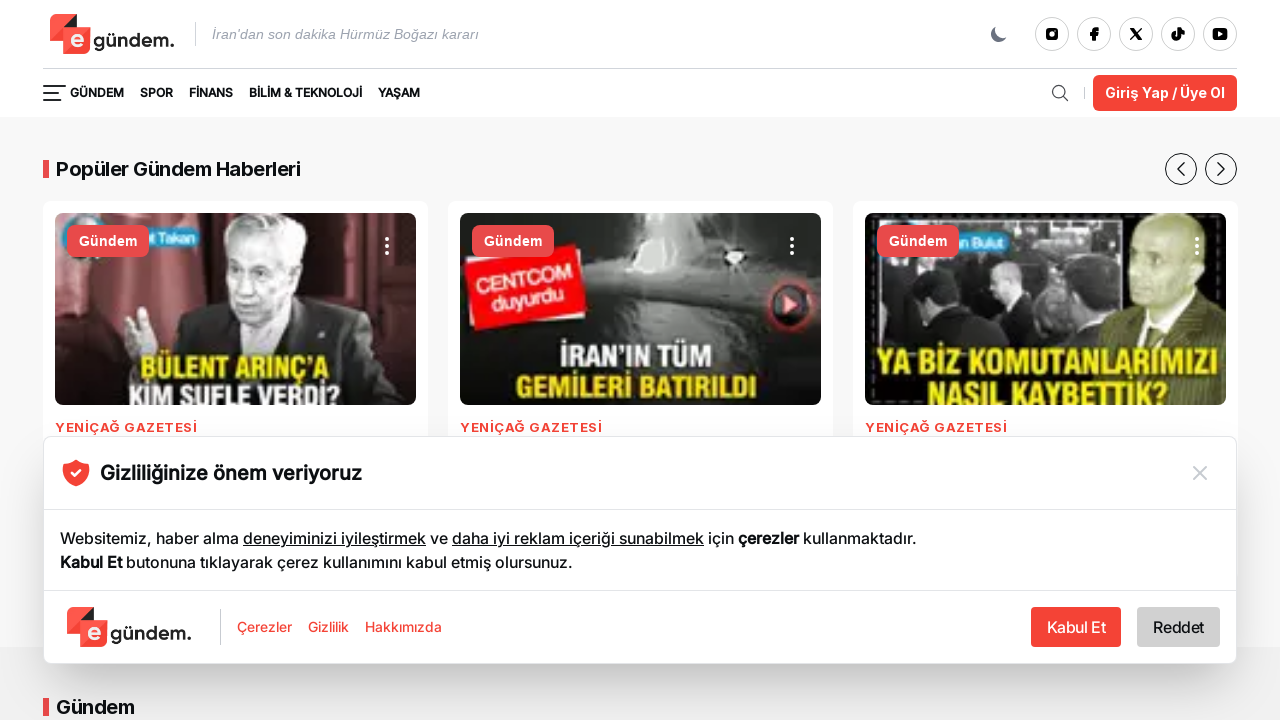